Tests JavaScript prompt alert functionality by clicking a button to trigger a prompt, entering text, and accepting the alert

Starting URL: https://training-support.net/webelements/alerts

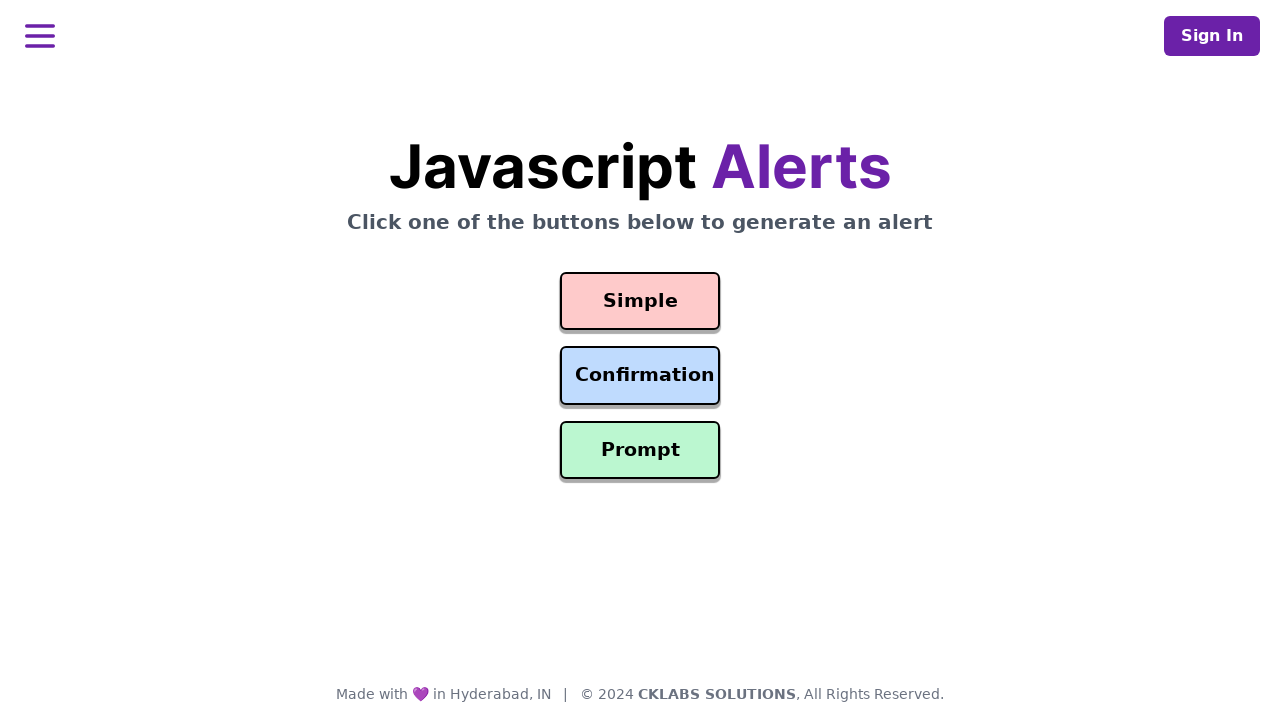

Clicked the prompt button to trigger alert at (640, 450) on #prompt
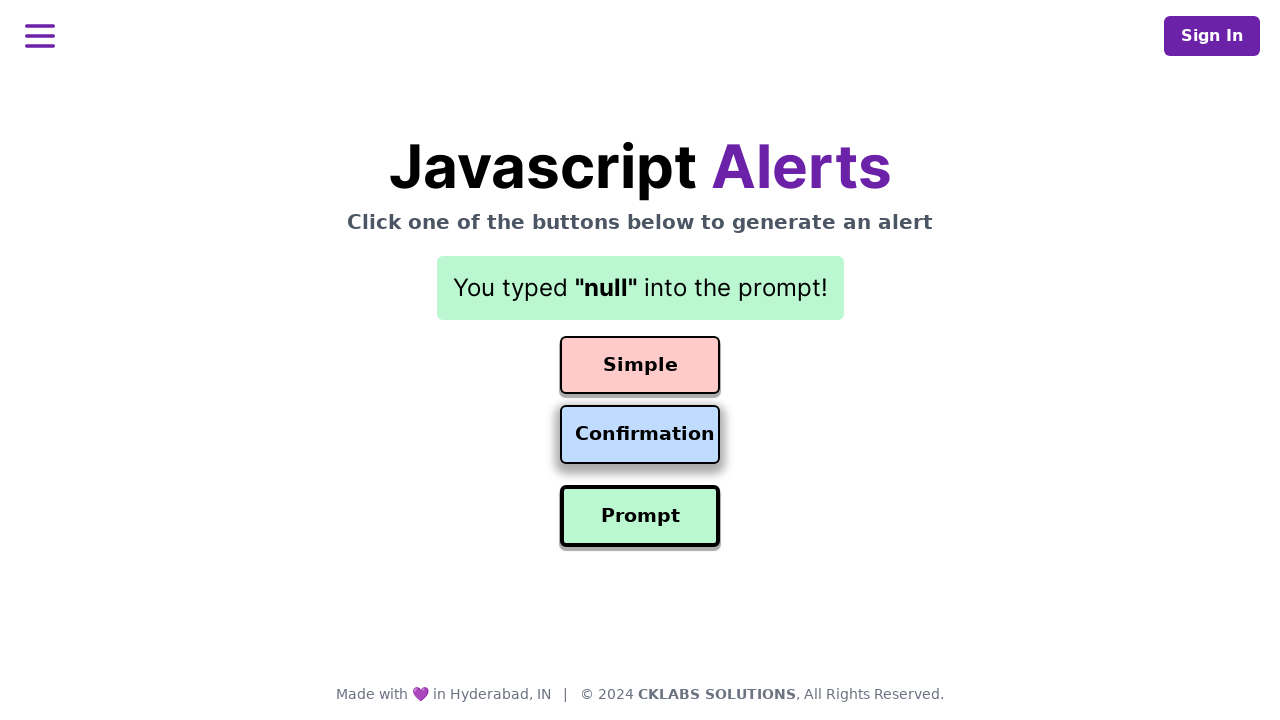

Set up dialog handler to accept prompt with 'Awesome!' text
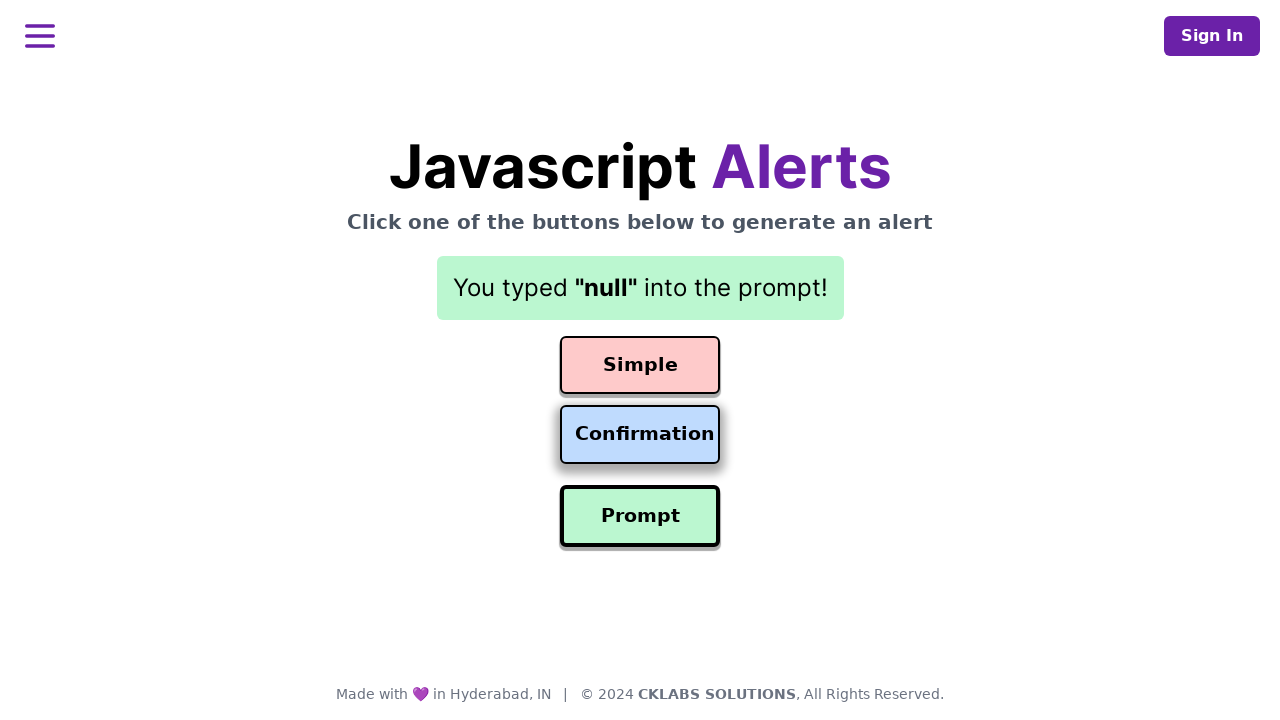

Clicked the prompt button again to trigger alert at (640, 516) on #prompt
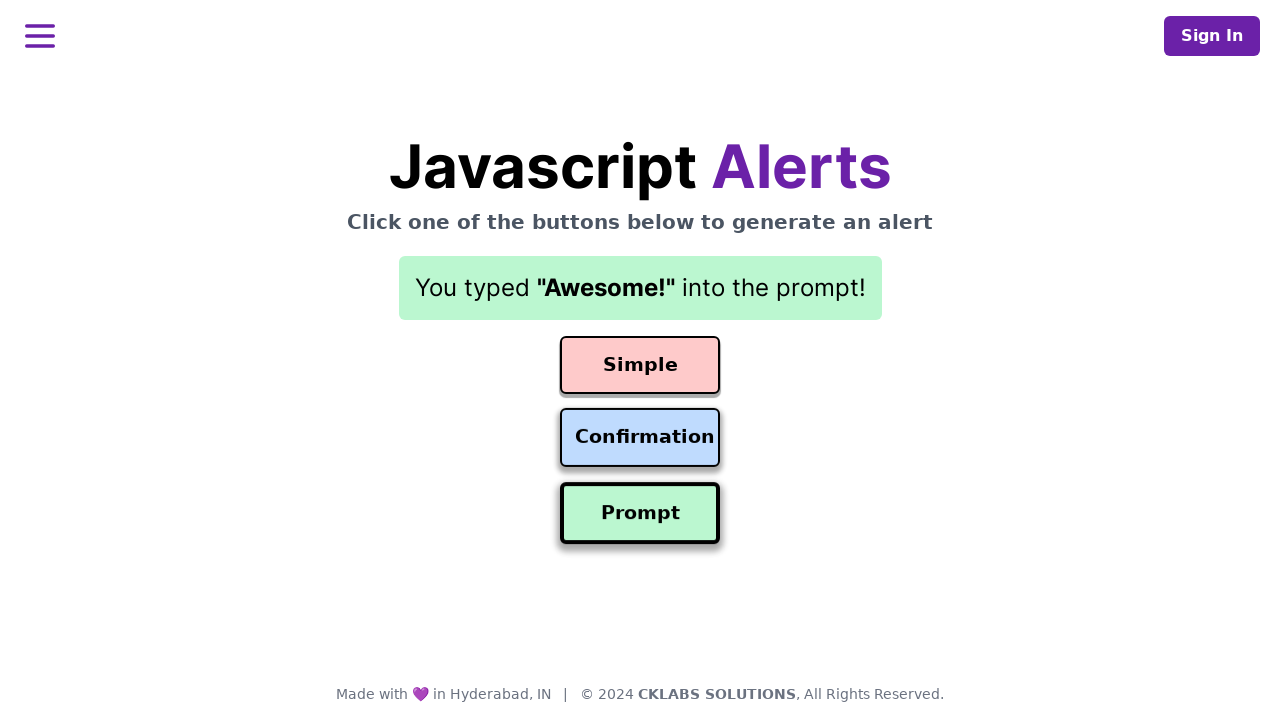

Waited for result element to be displayed
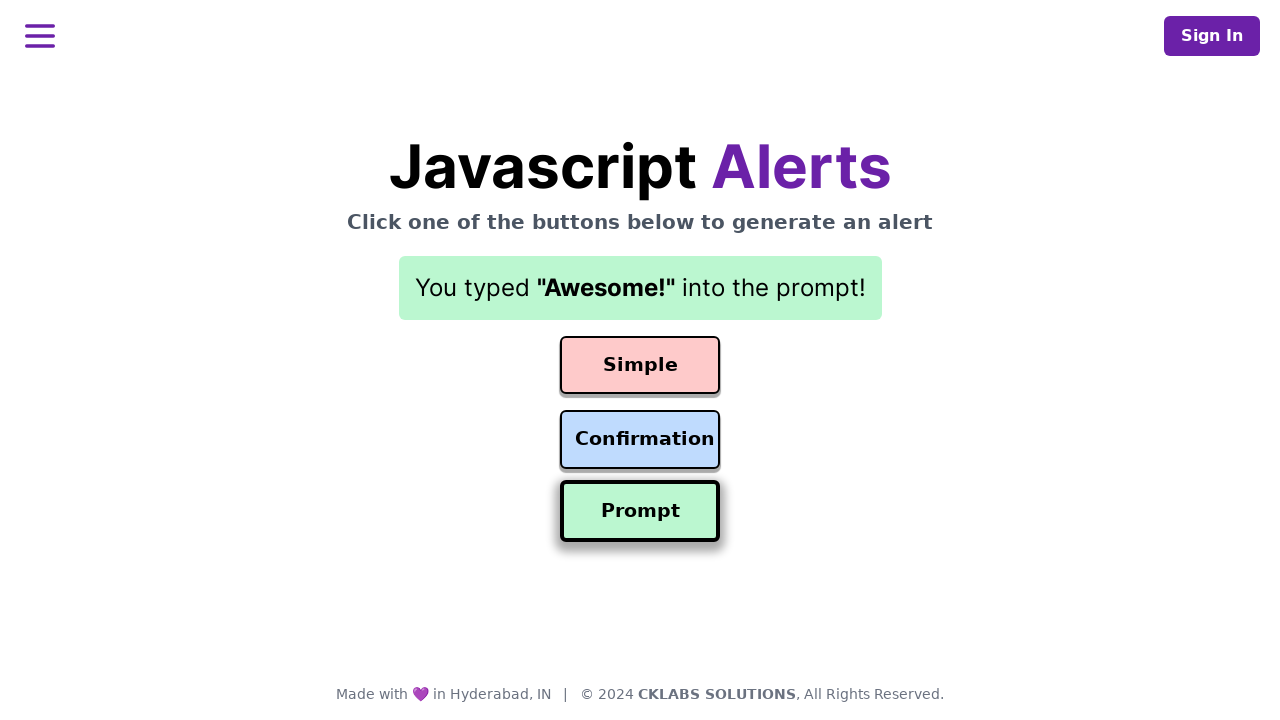

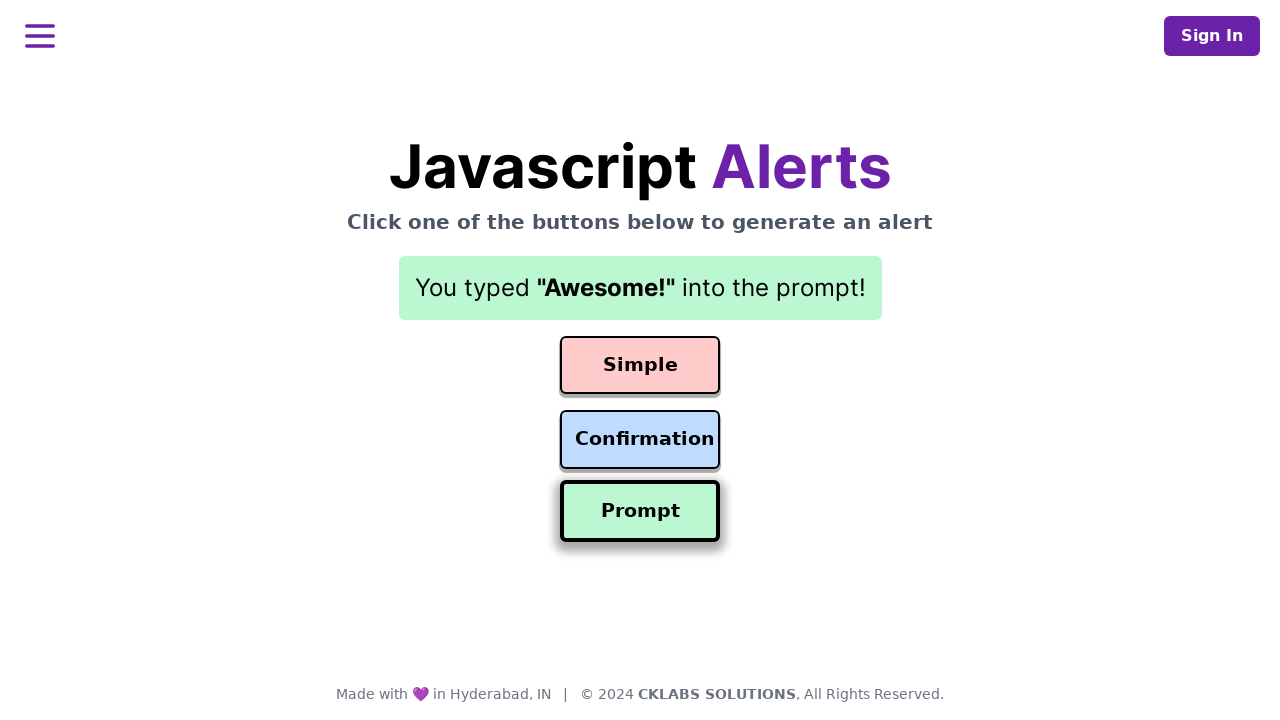